Navigates to YouTube homepage and verifies that links are present on the page by waiting for anchor elements to load.

Starting URL: https://www.youtube.com

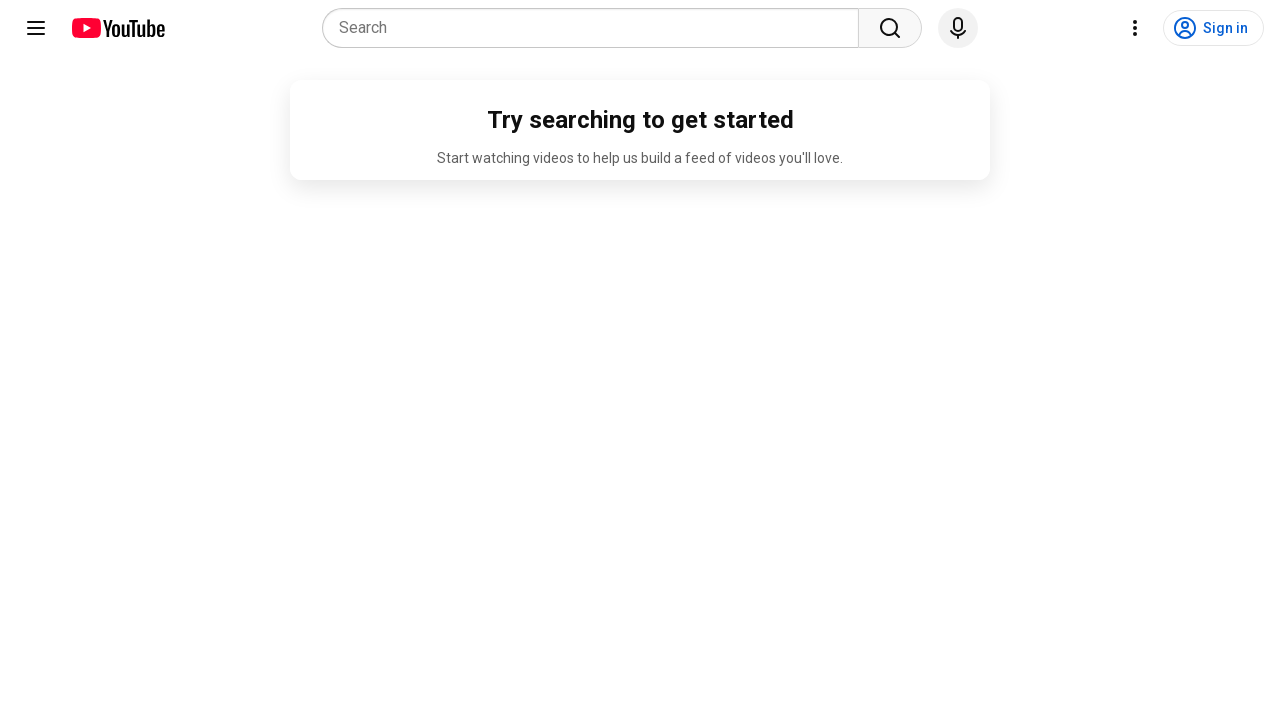

Navigated to YouTube homepage
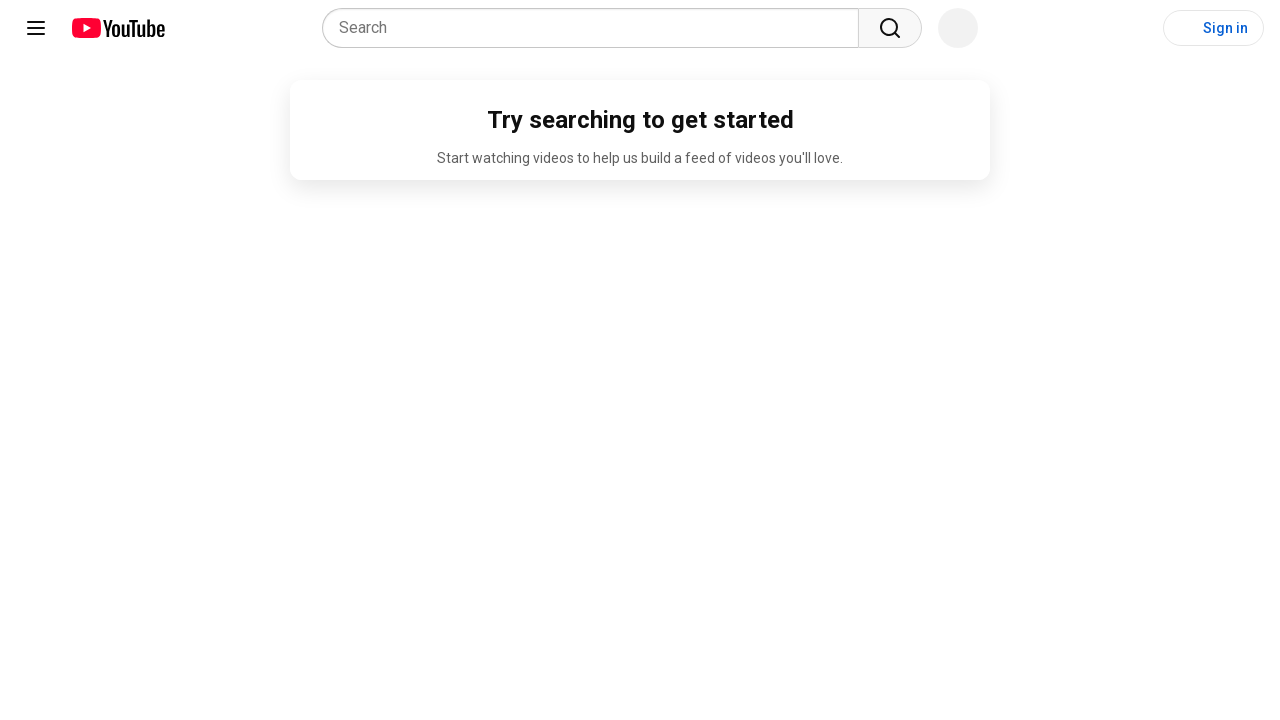

Waited for anchor elements to load on YouTube homepage
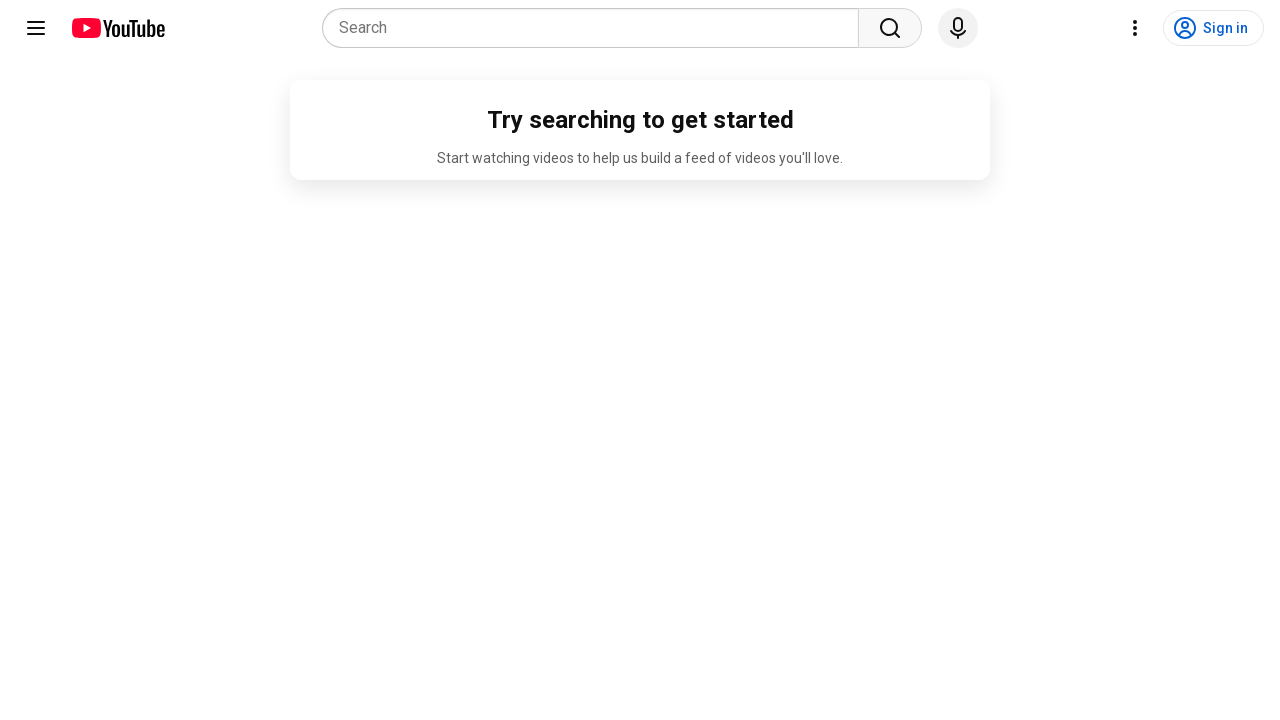

Located all anchor elements on the page
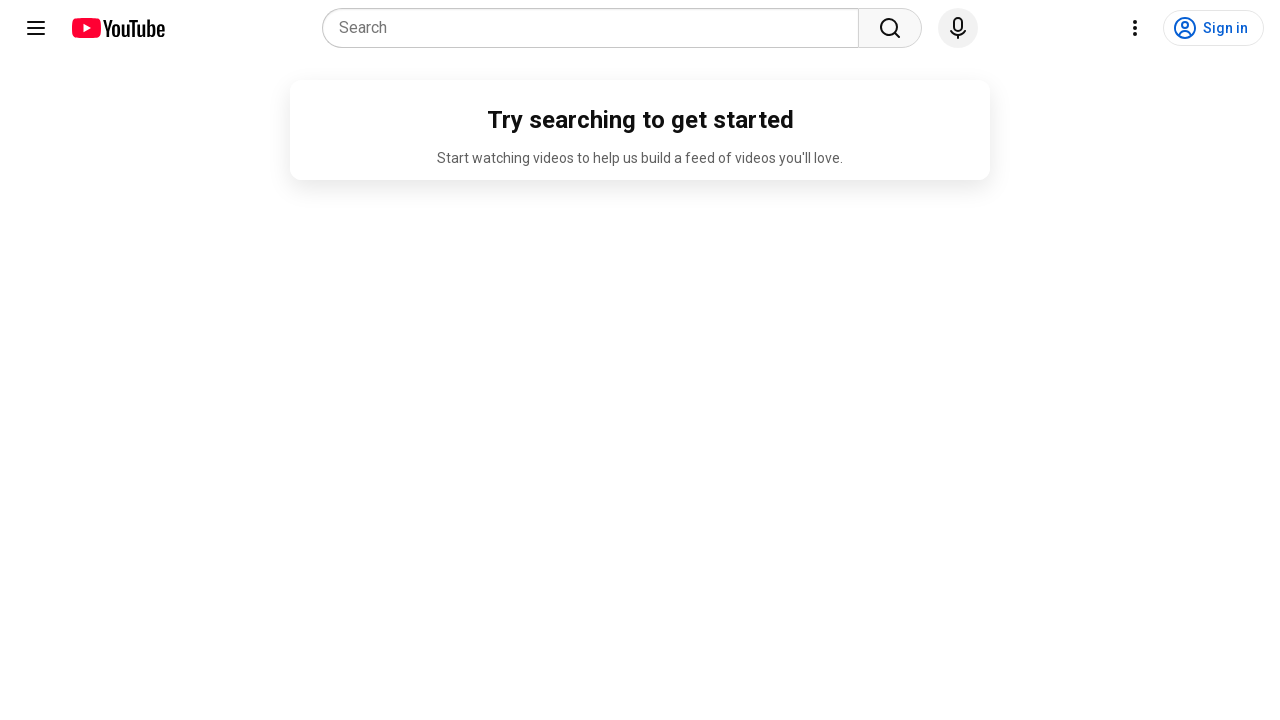

Verified that links are present on YouTube homepage
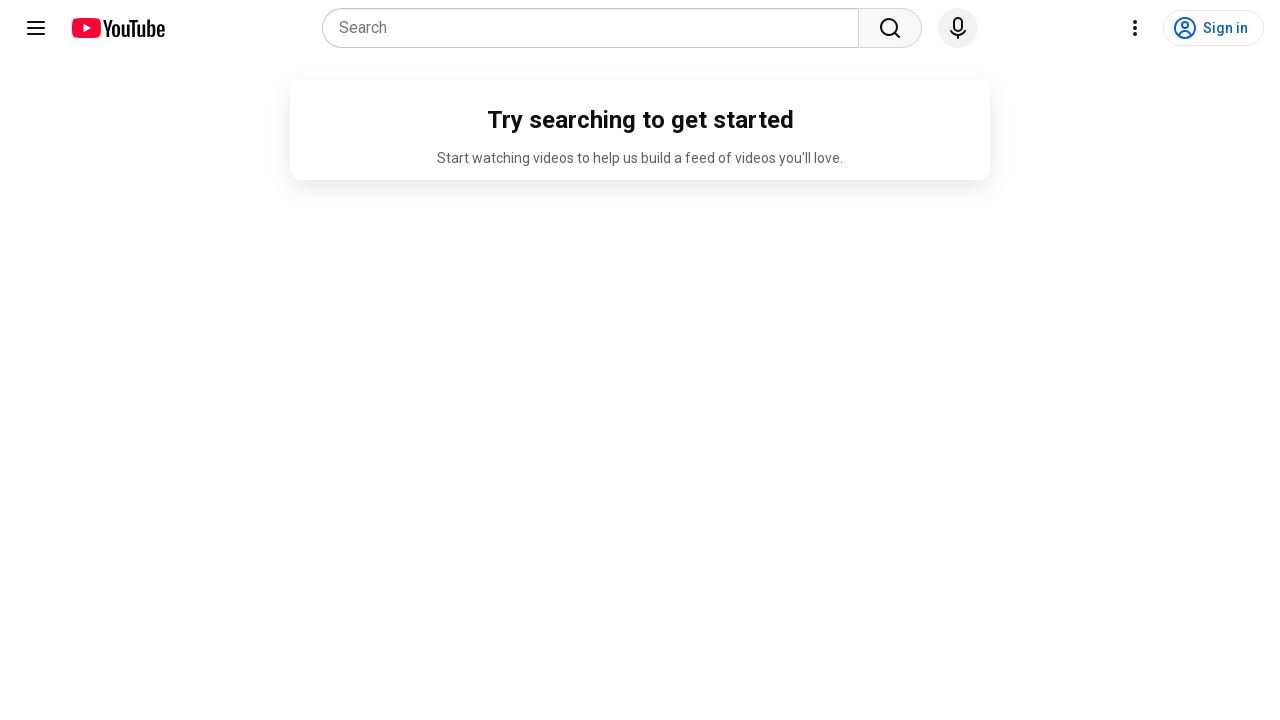

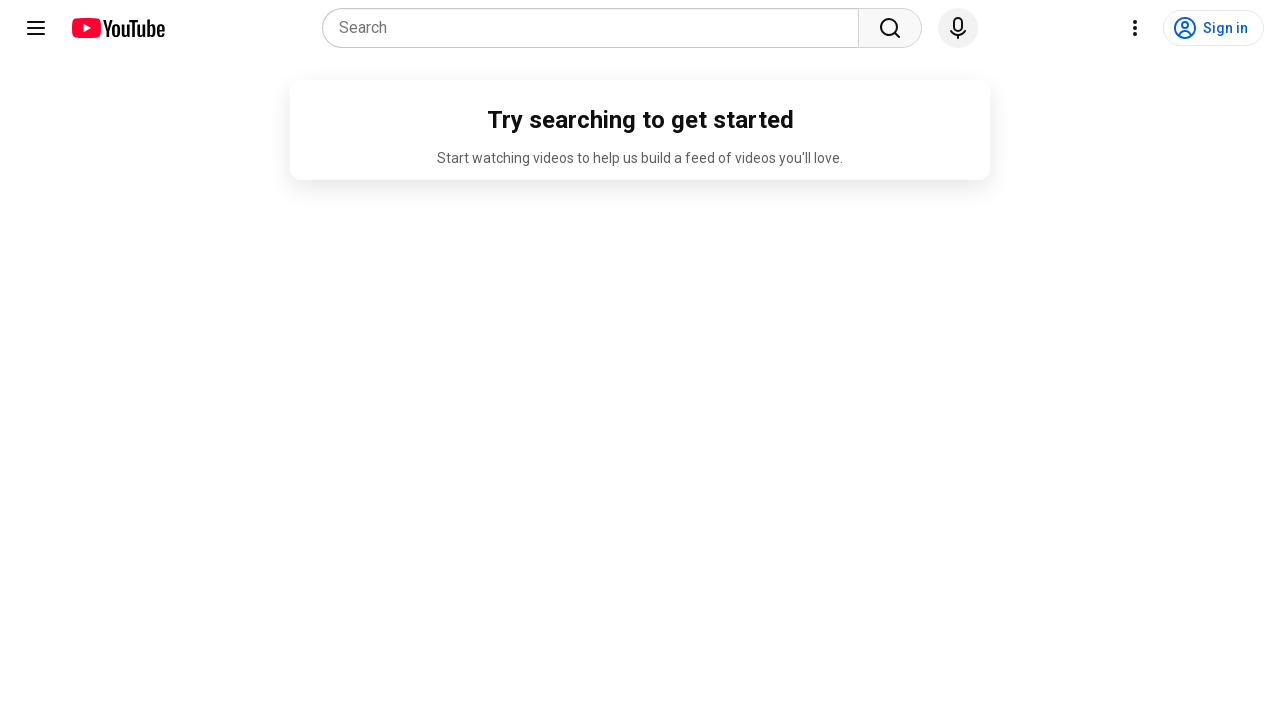